Verifies that a radio button is initially not selected on page load

Starting URL: https://getbootstrap.com/docs/5.0/forms/checks-radios/

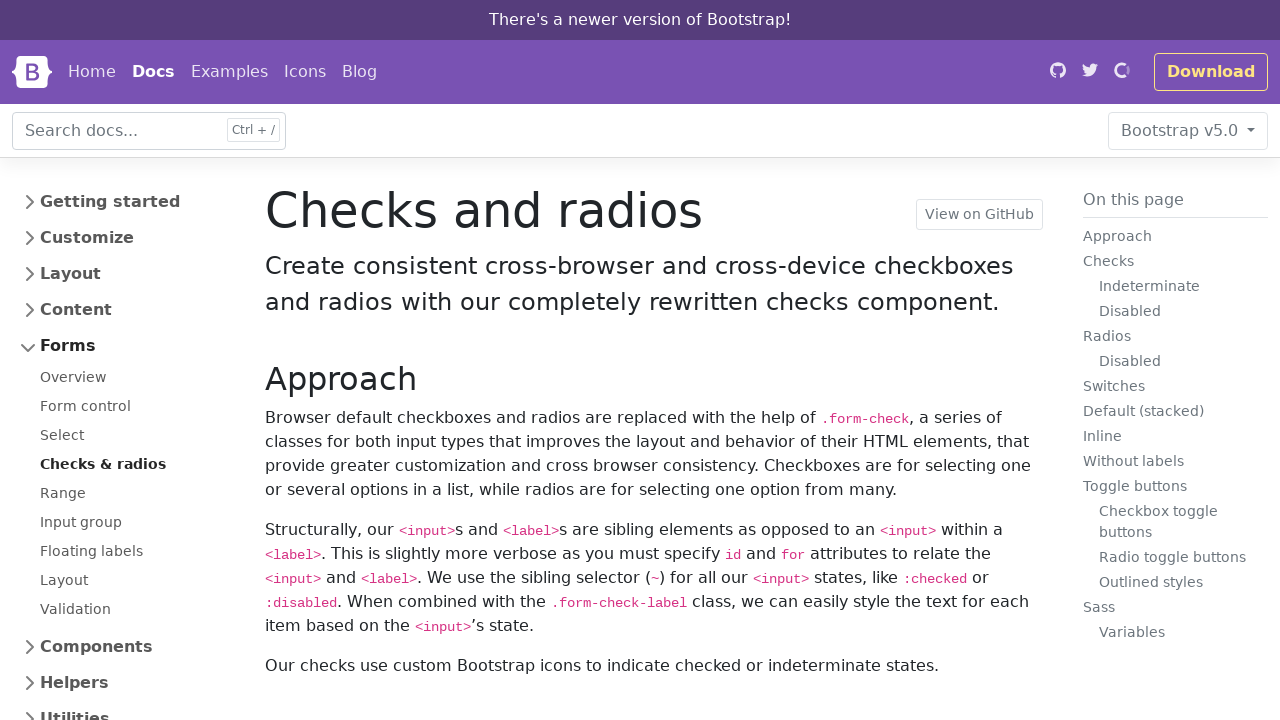

Scrolled down 1950 pixels to reach radio button section
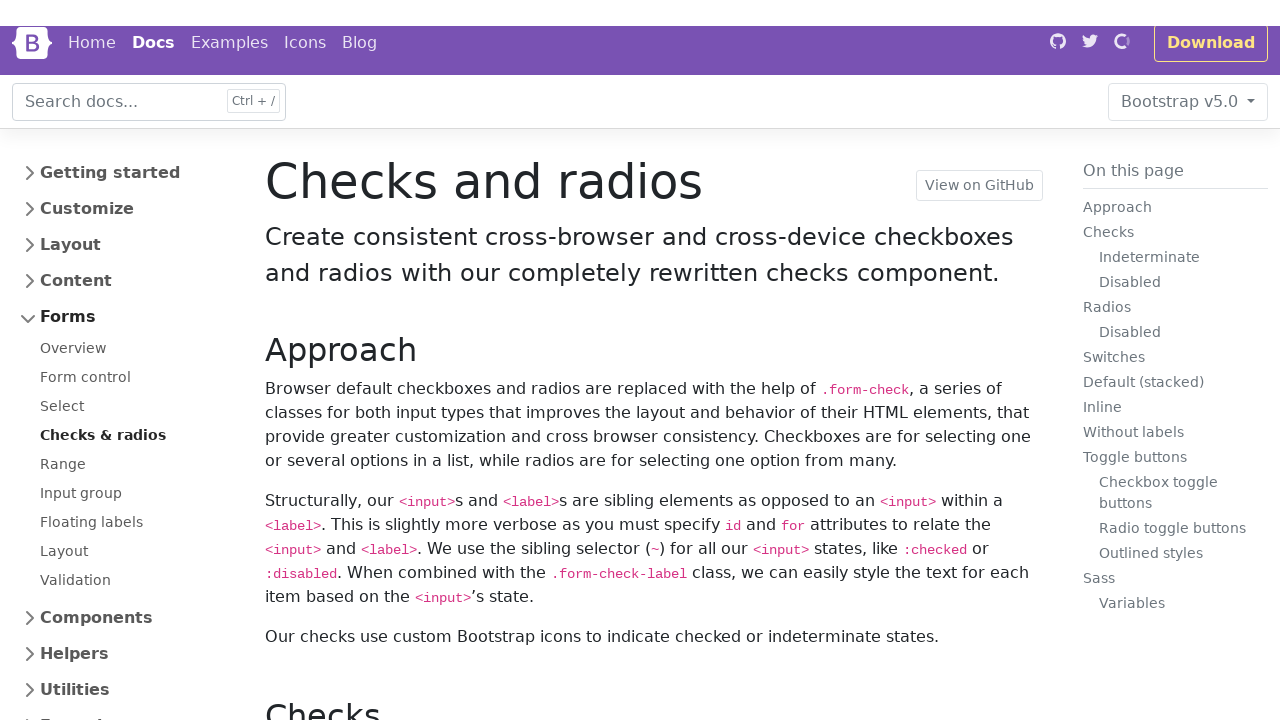

Located radio button element with id 'flexRadioDefault1'
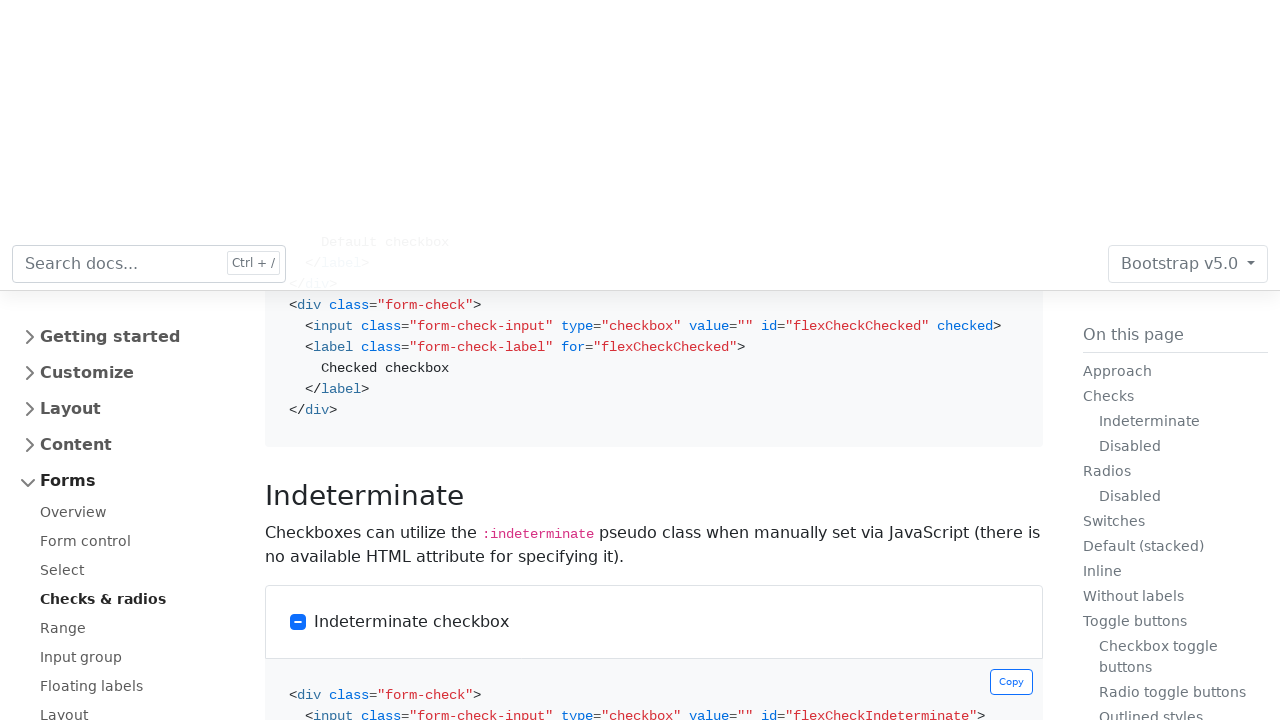

Waited for radio button to become visible
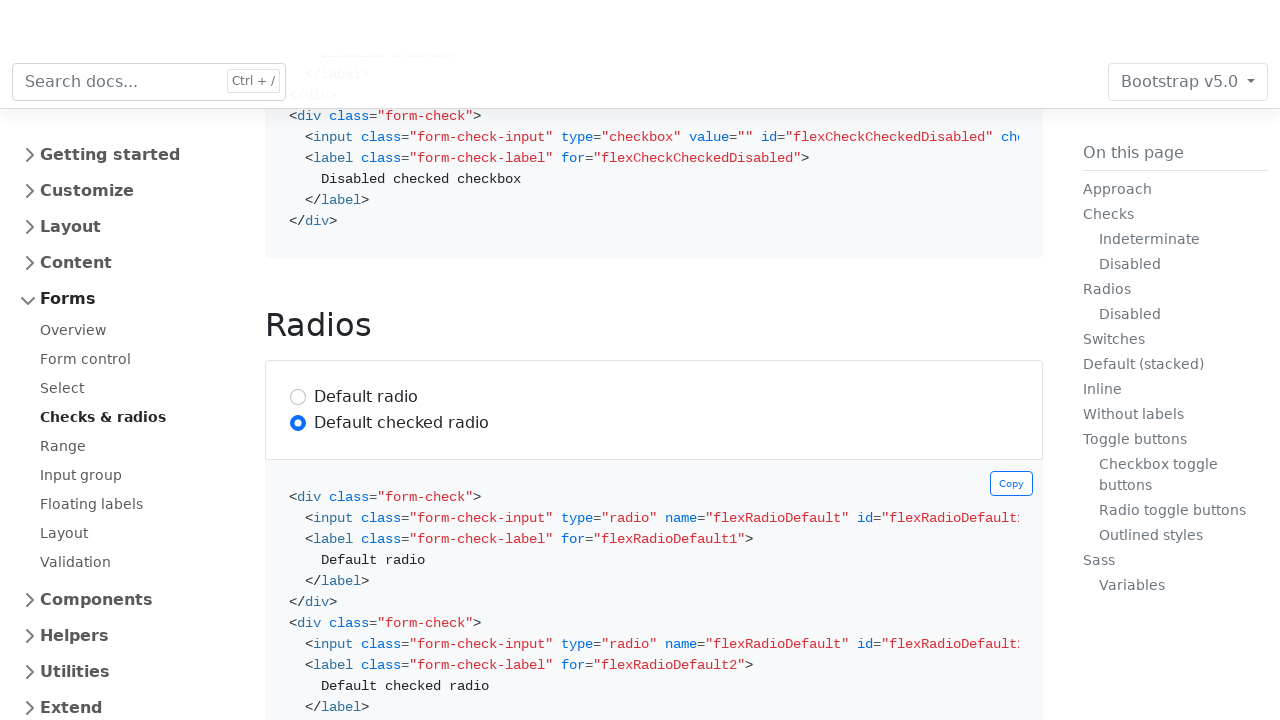

Verified that radio button is not selected on page load
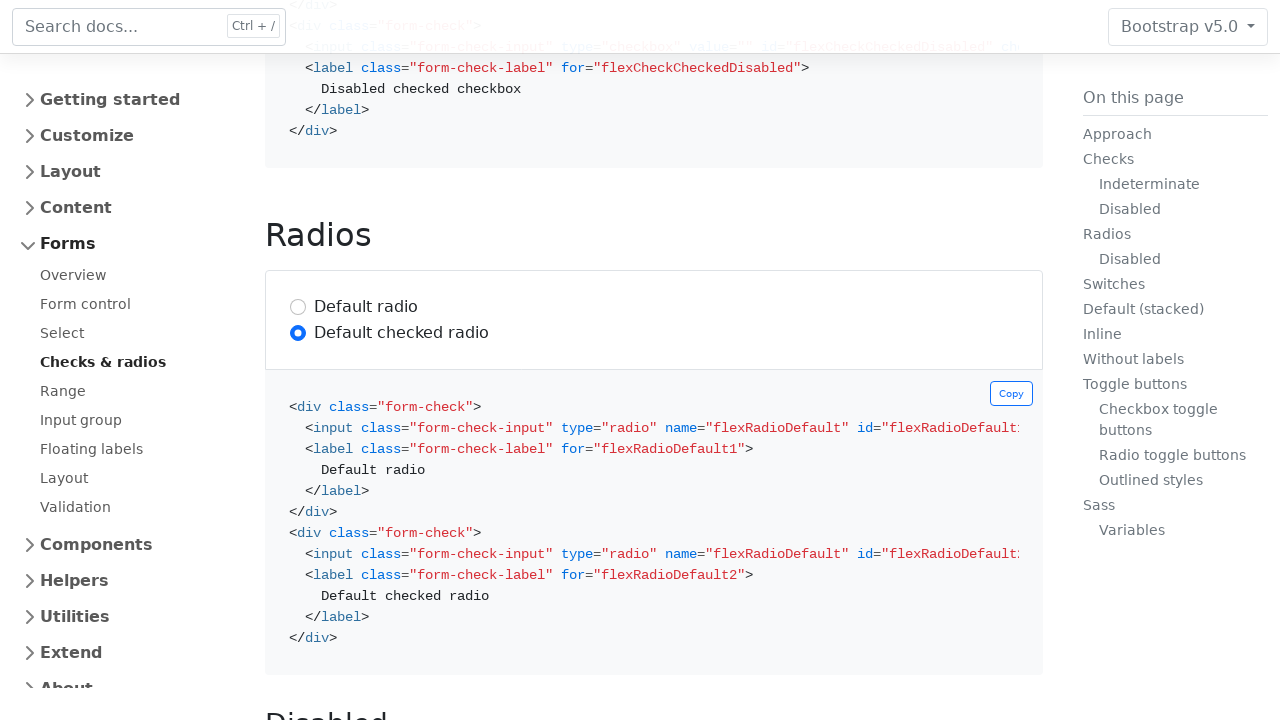

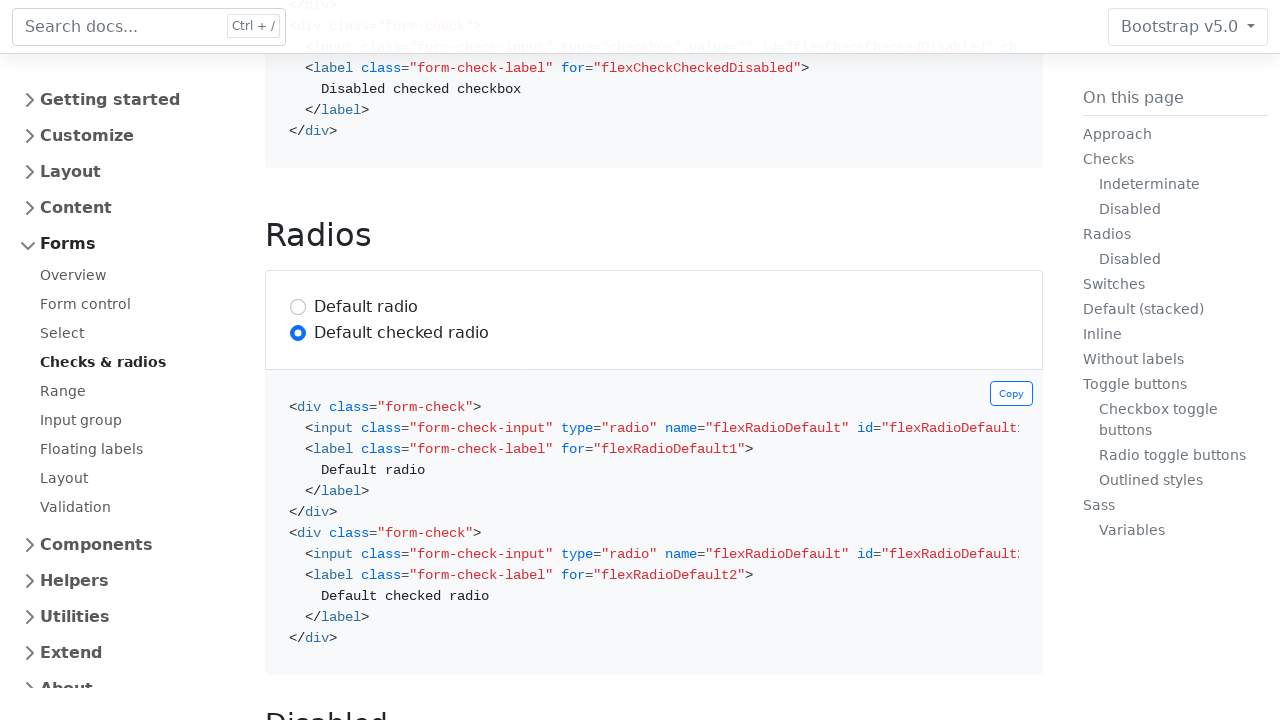